Navigates to NDTV website and inspects iframe elements on the page, listing their IDs and names, and switching between frames

Starting URL: https://www.ndtv.com/

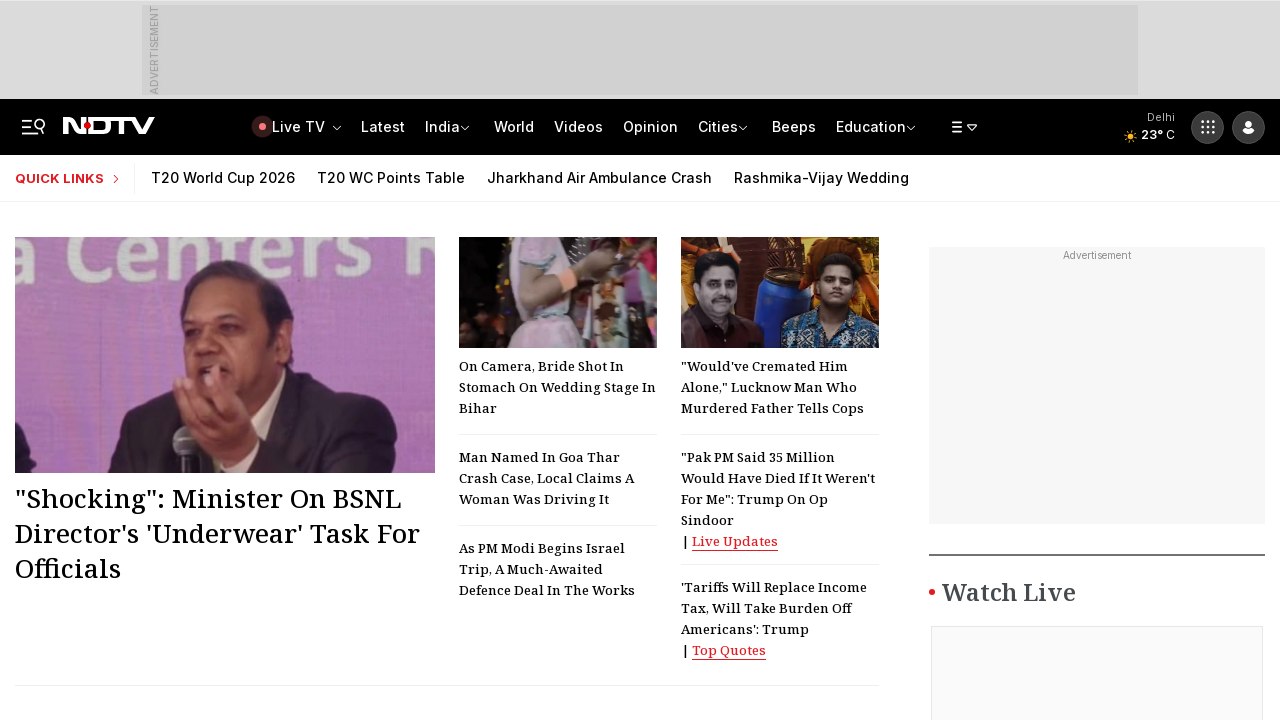

Navigated to NDTV website
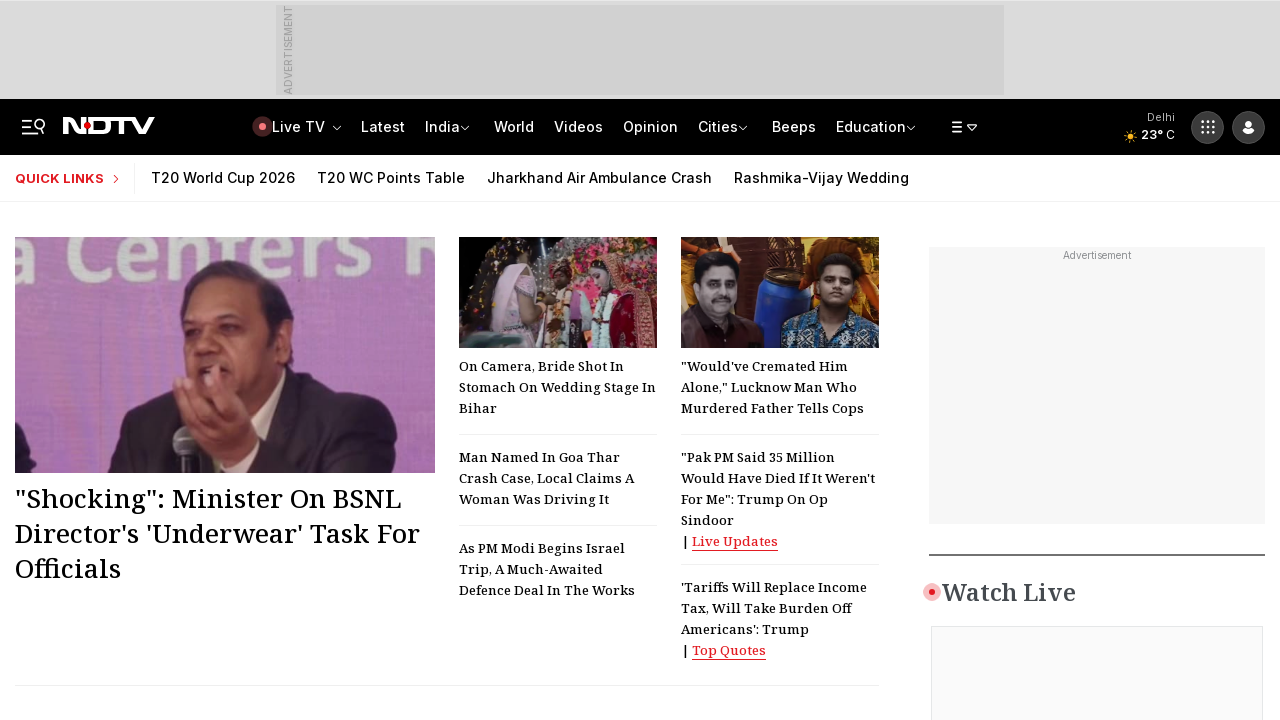

Retrieved all iframes from page - found 10 iframe(s)
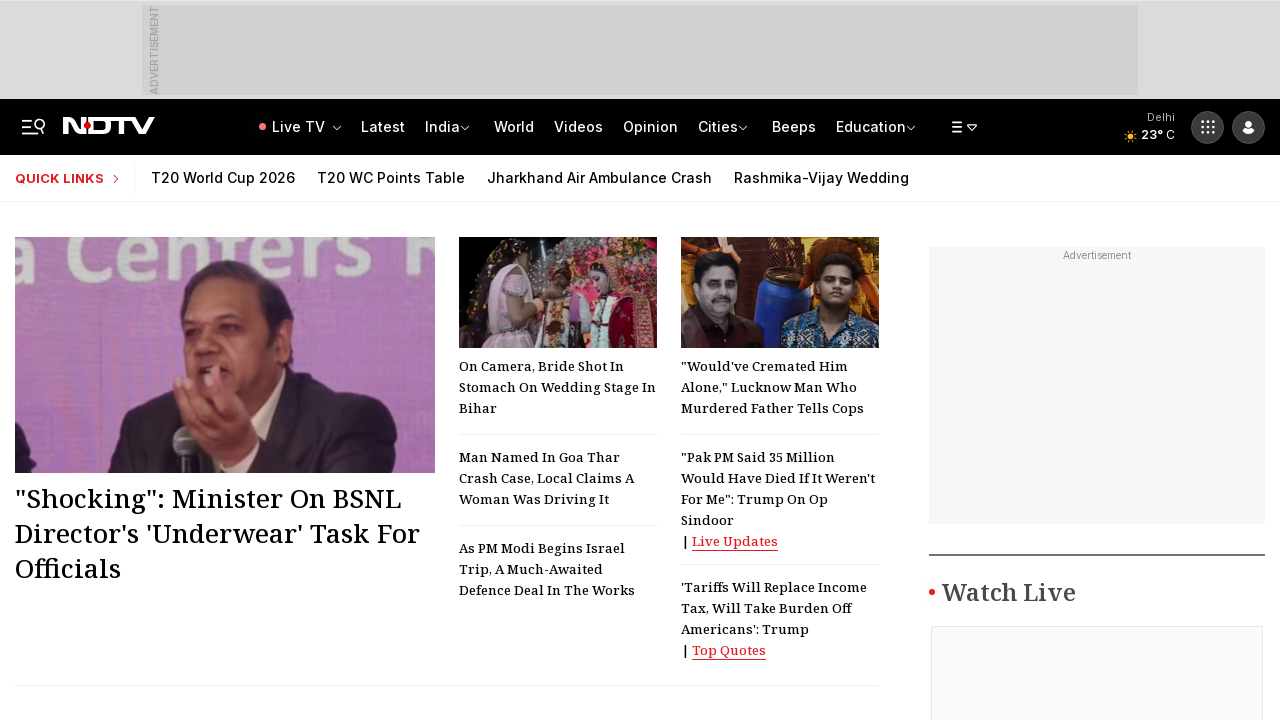

Found iframe with ID: livetvbottom
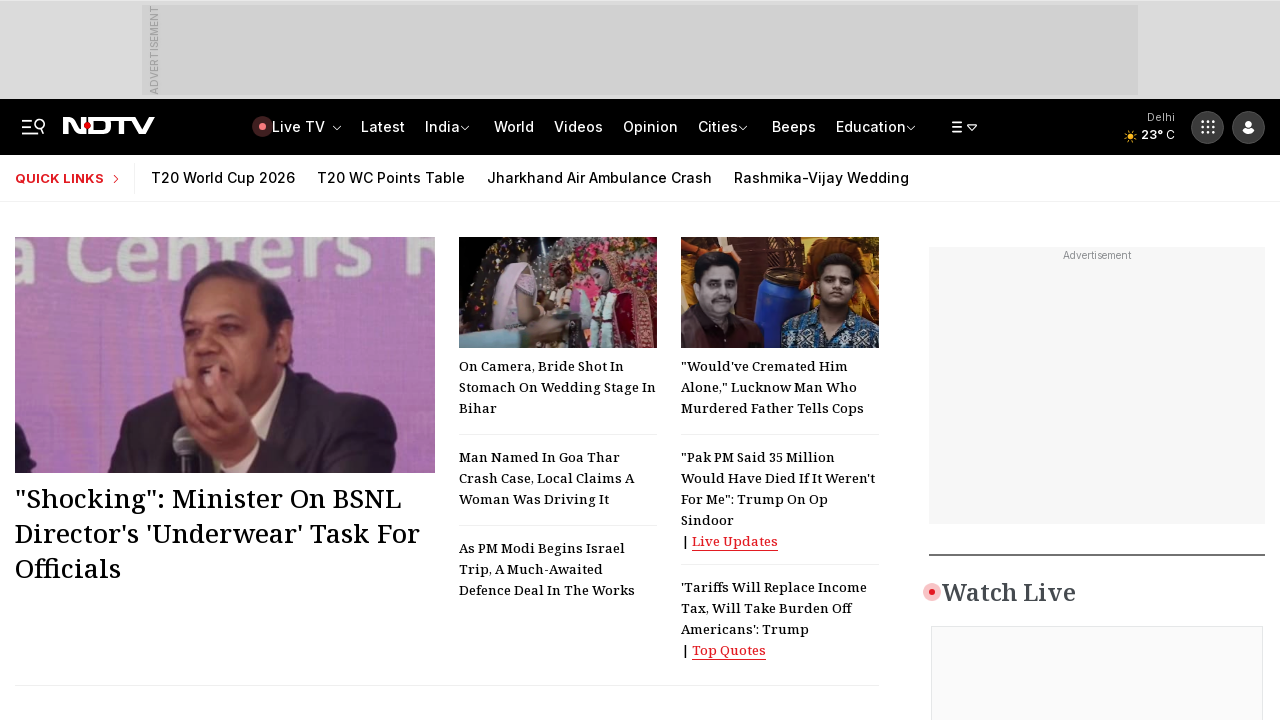

Found iframe with name: livetv
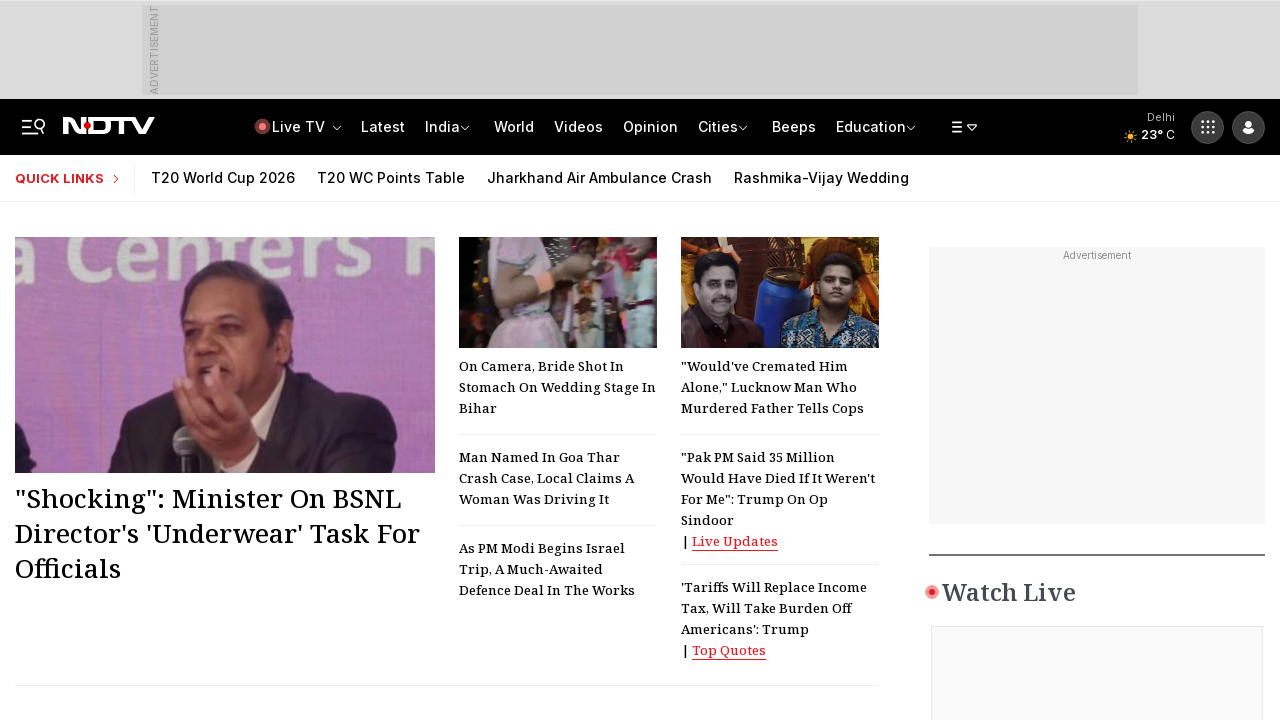

Found iframe with ID: videoembed
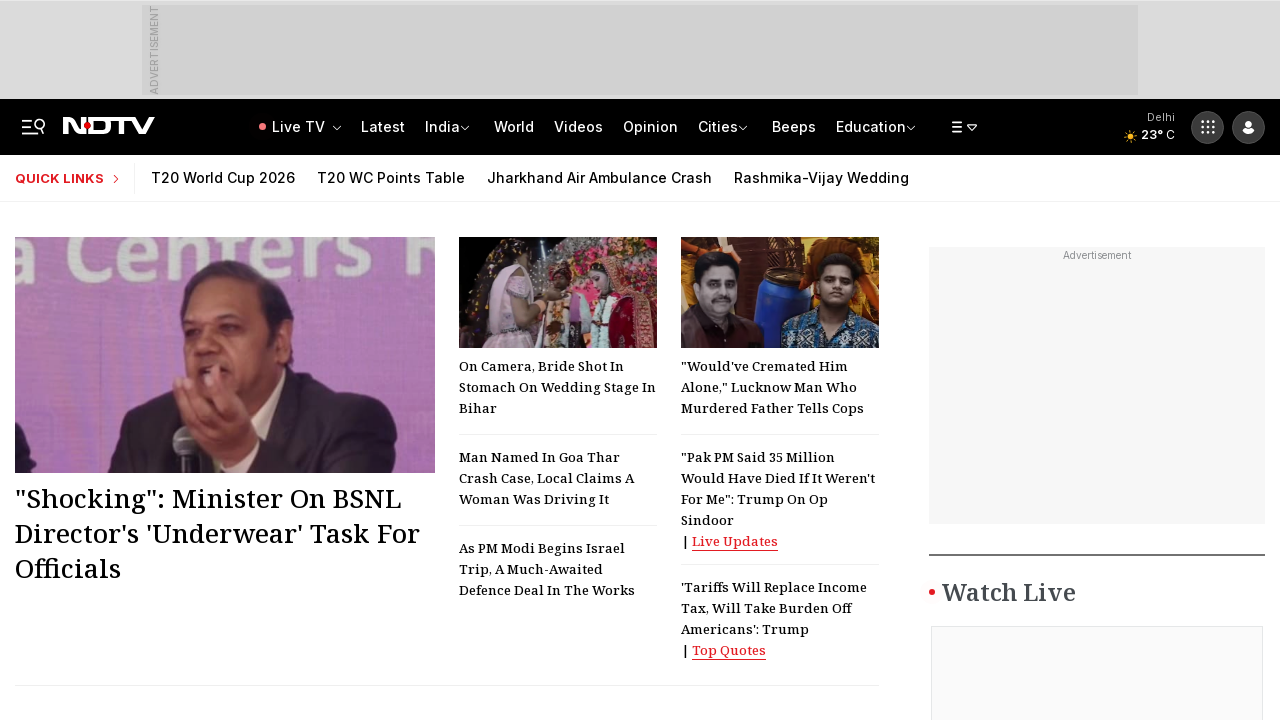

Found iframe with name: googlefcPresent
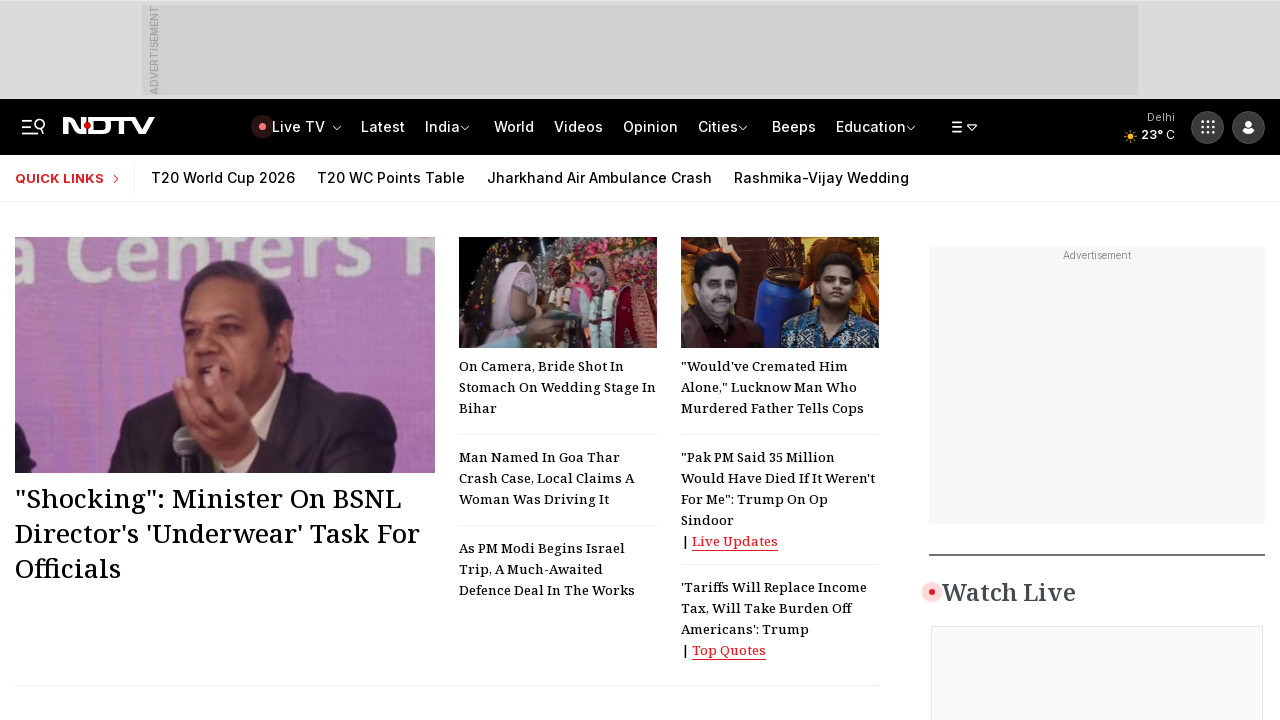

Found iframe with name: __tcfapiLocator
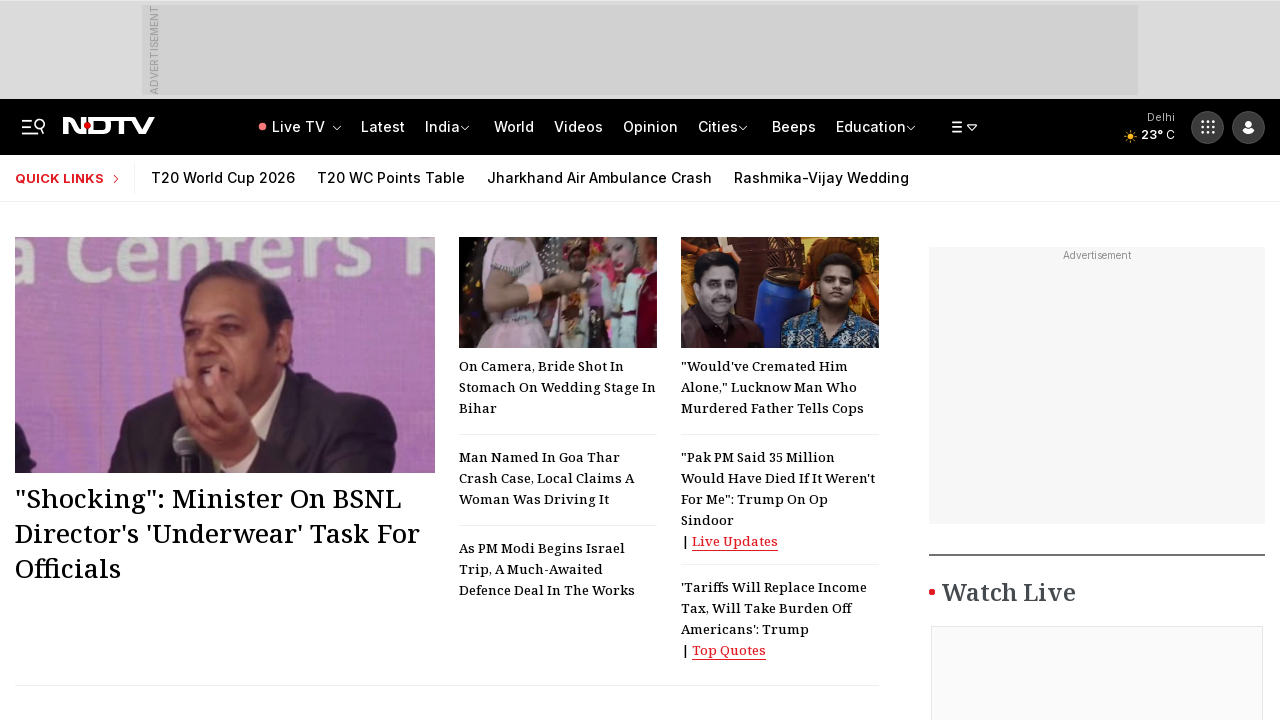

Found iframe with name: googlefcInactive
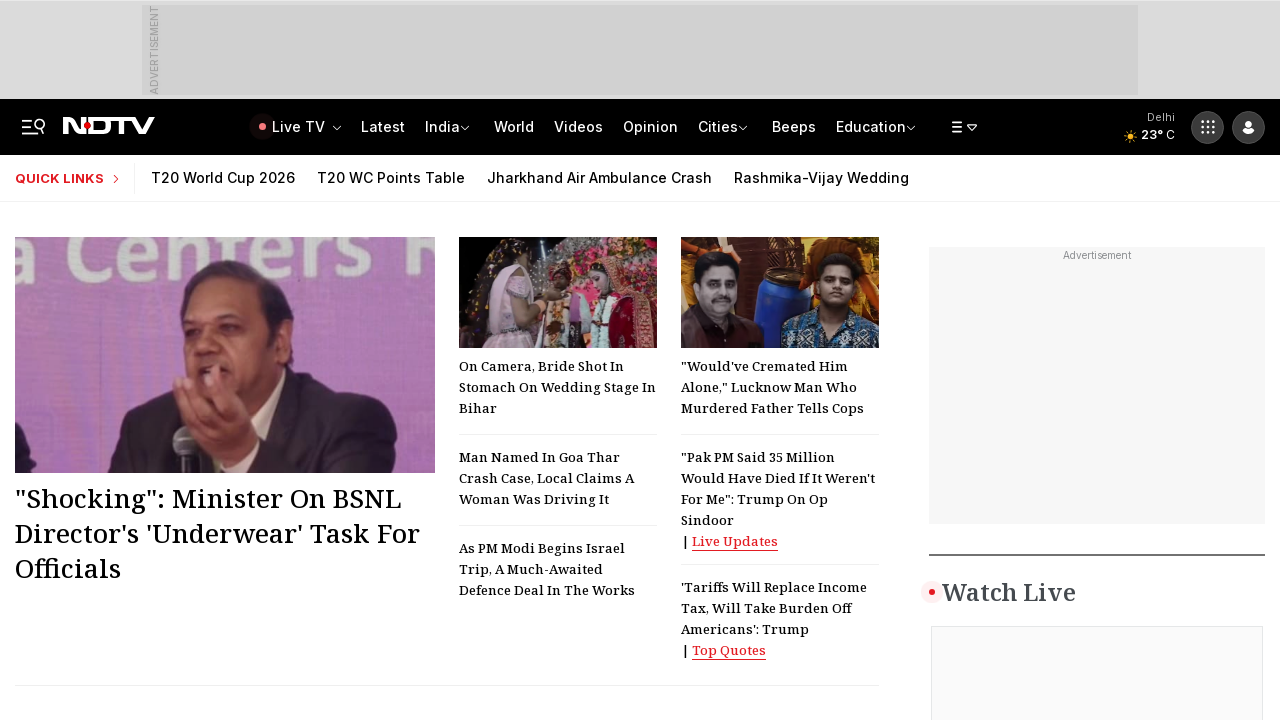

Found iframe with name: googlefcLoaded
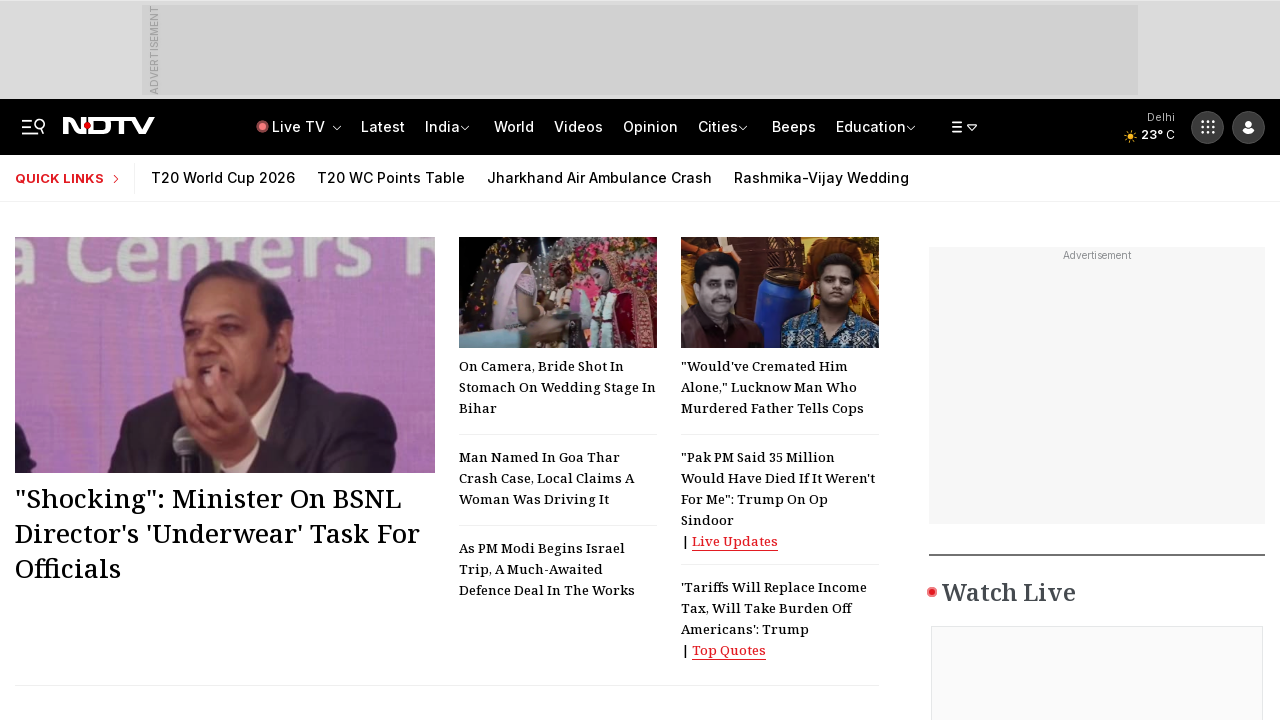

Found iframe with ID: goog_plcm_frame
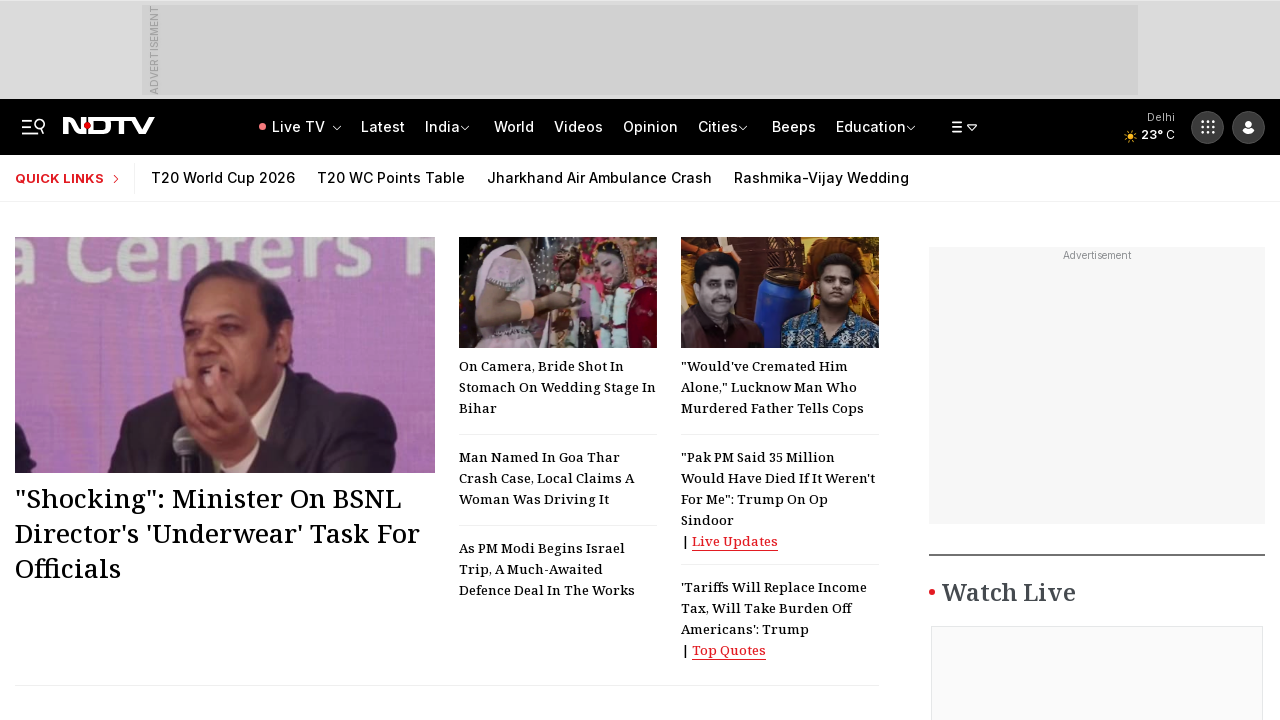

Located iframe with ID 't19'
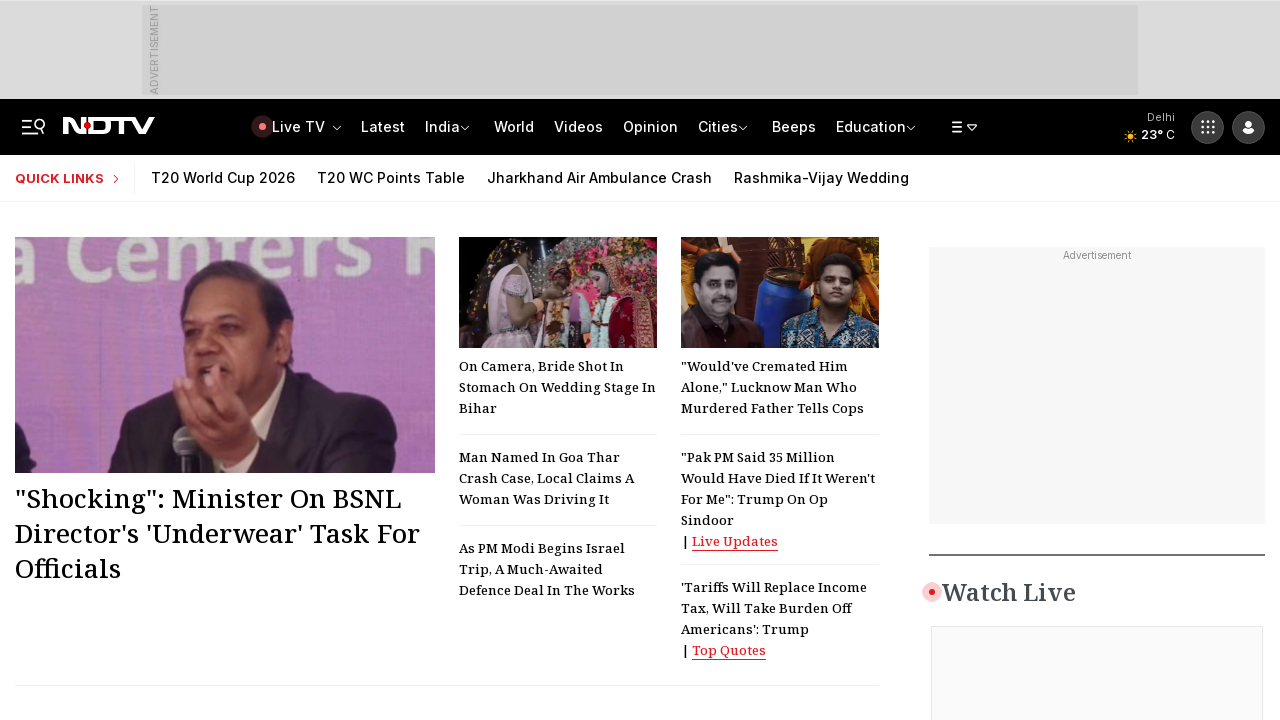

Frame with ID 't19' not found or failed to load
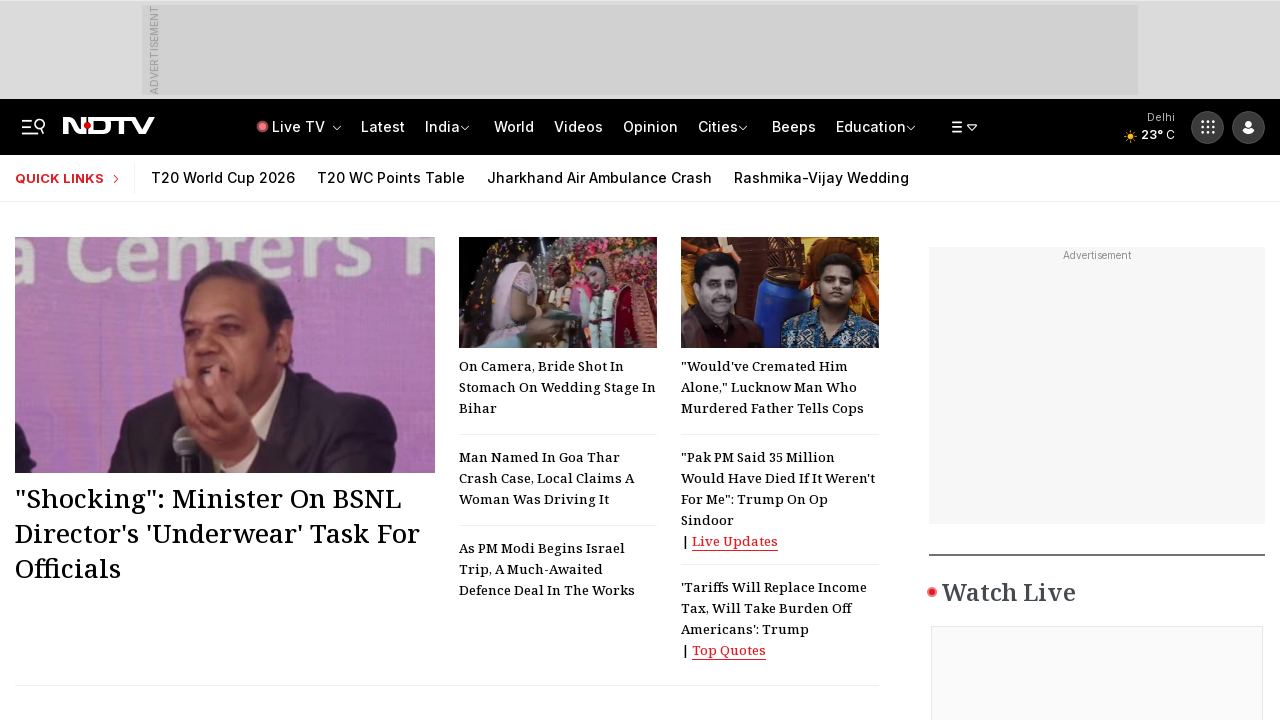

Switched to iframe at index 2
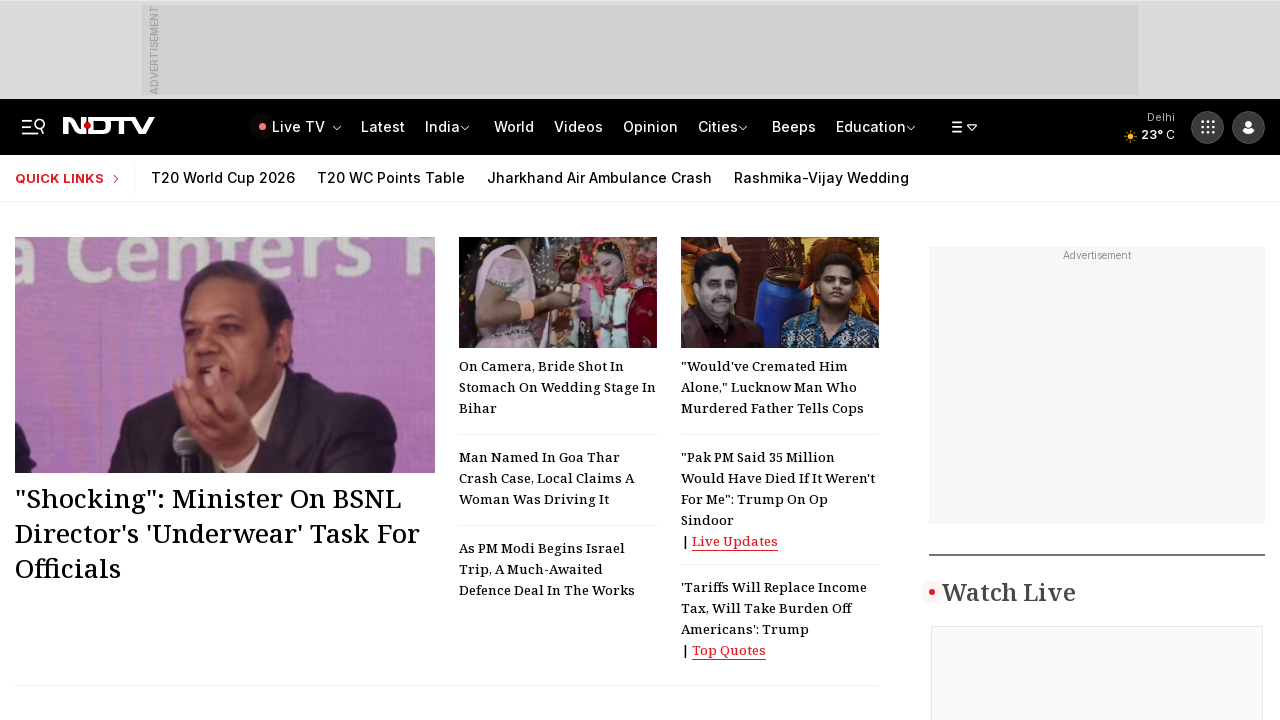

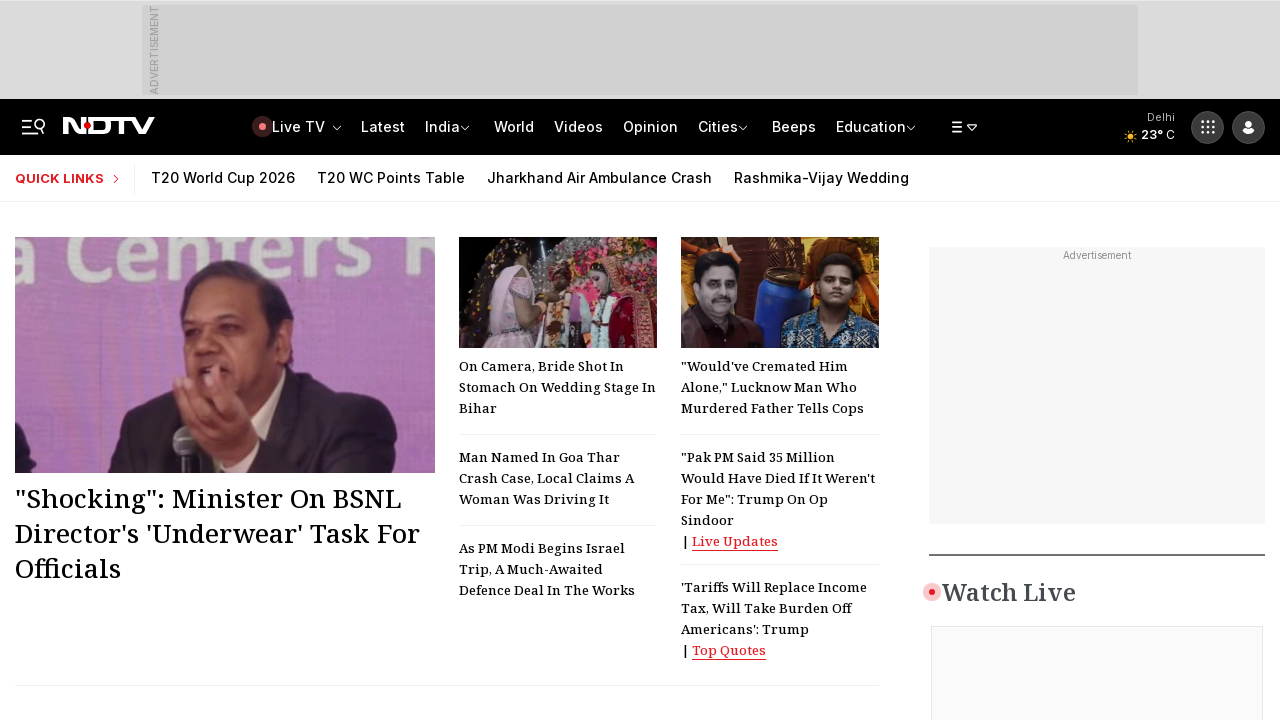